Tests closing an entry advertisement modal popup by waiting for the modal to appear and then clicking the close button in the modal footer.

Starting URL: http://the-internet.herokuapp.com/entry_ad

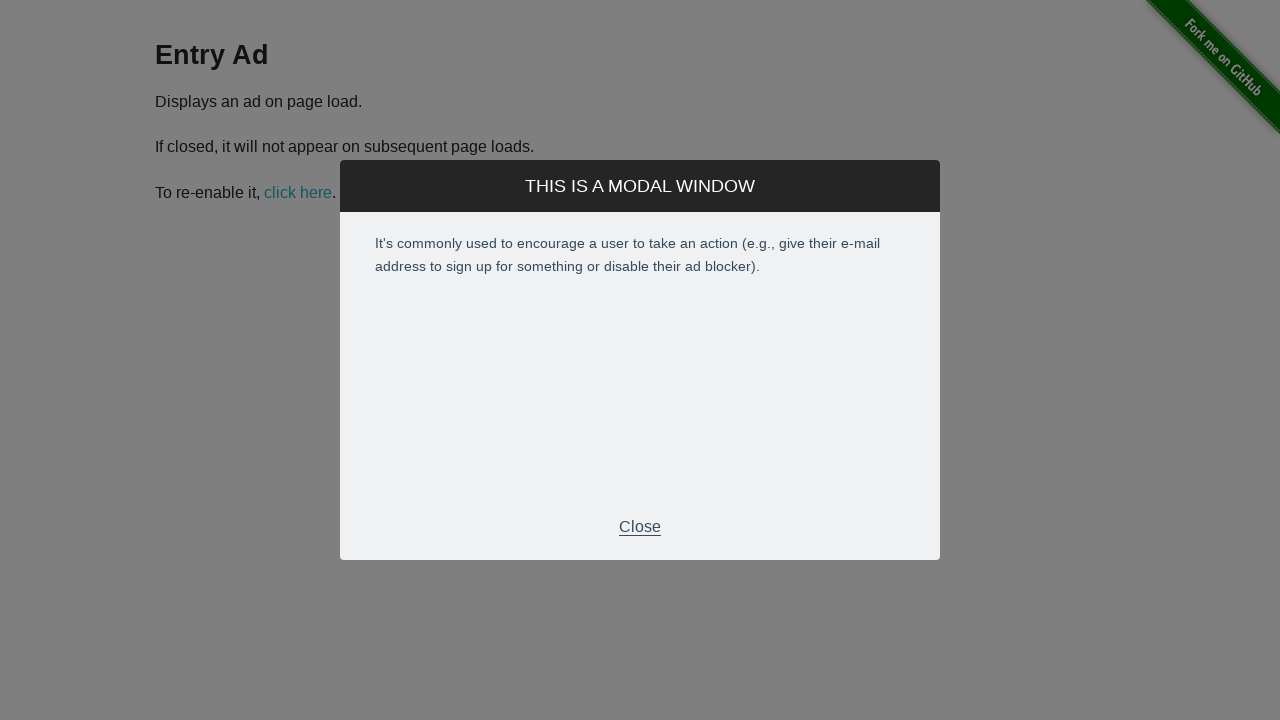

Entry advertisement modal appeared and is visible
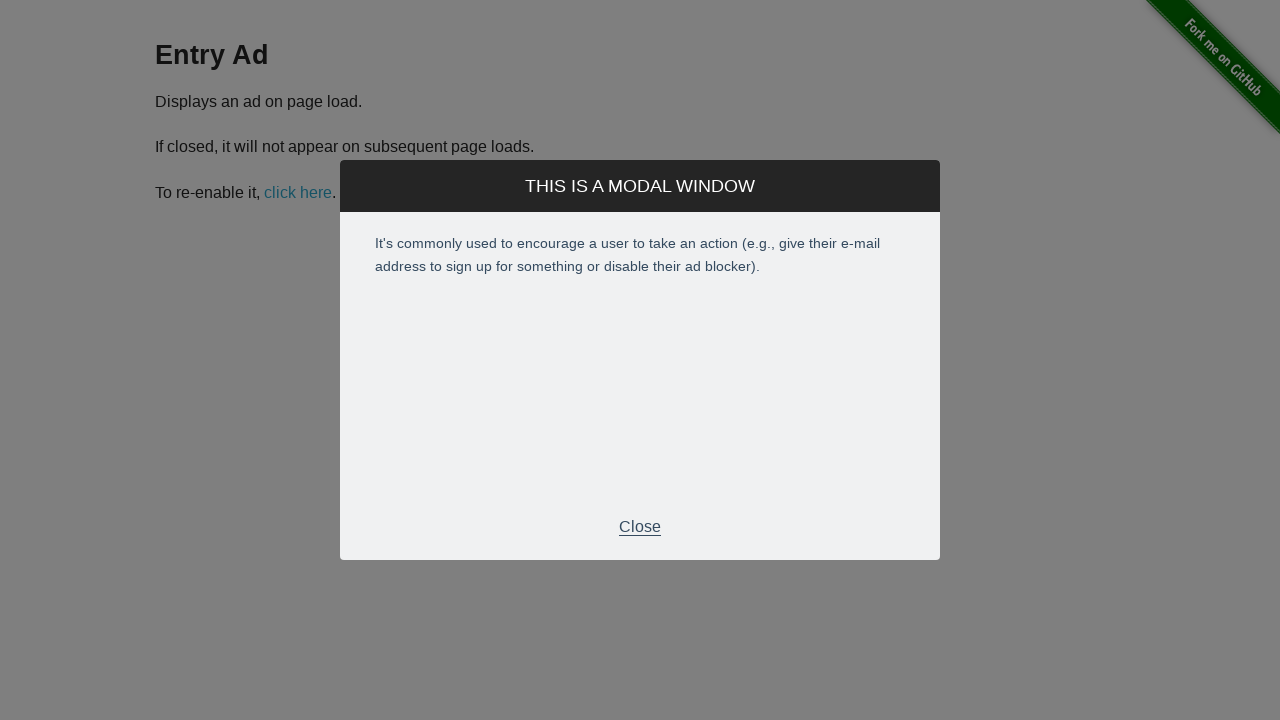

Clicked close button in modal footer at (640, 527) on #modal .modal-footer p
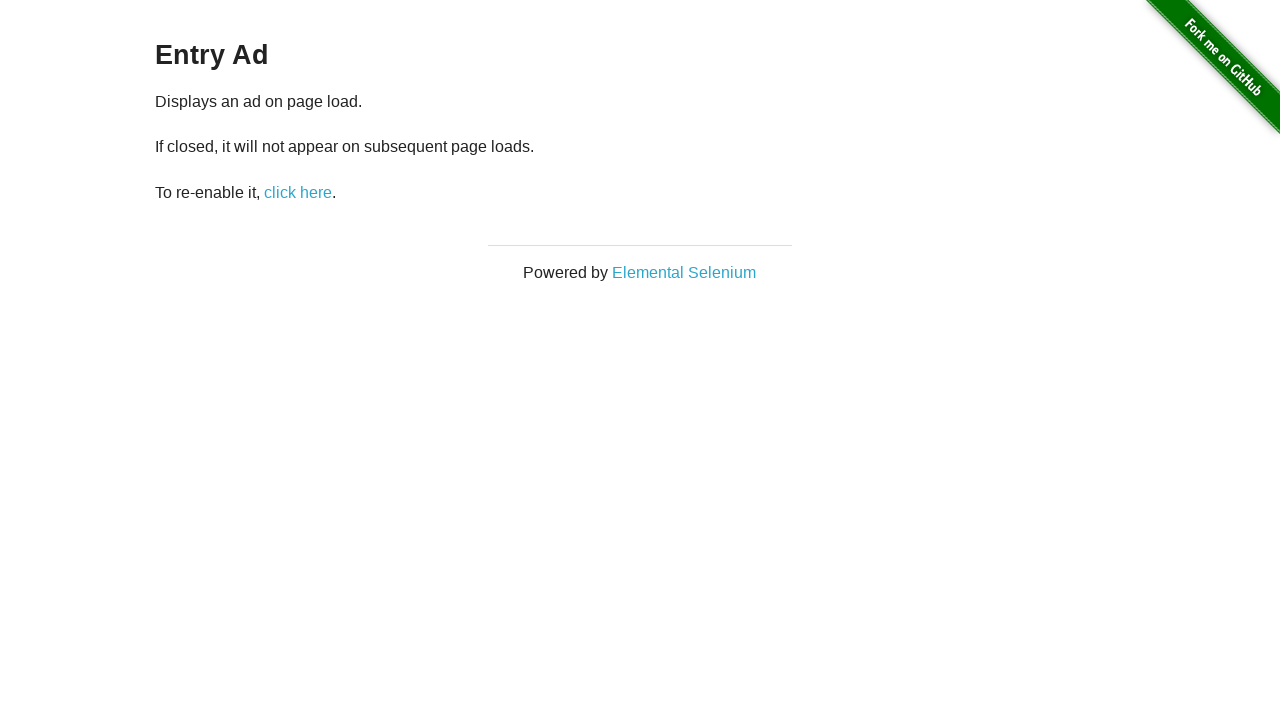

Entry advertisement modal closed successfully
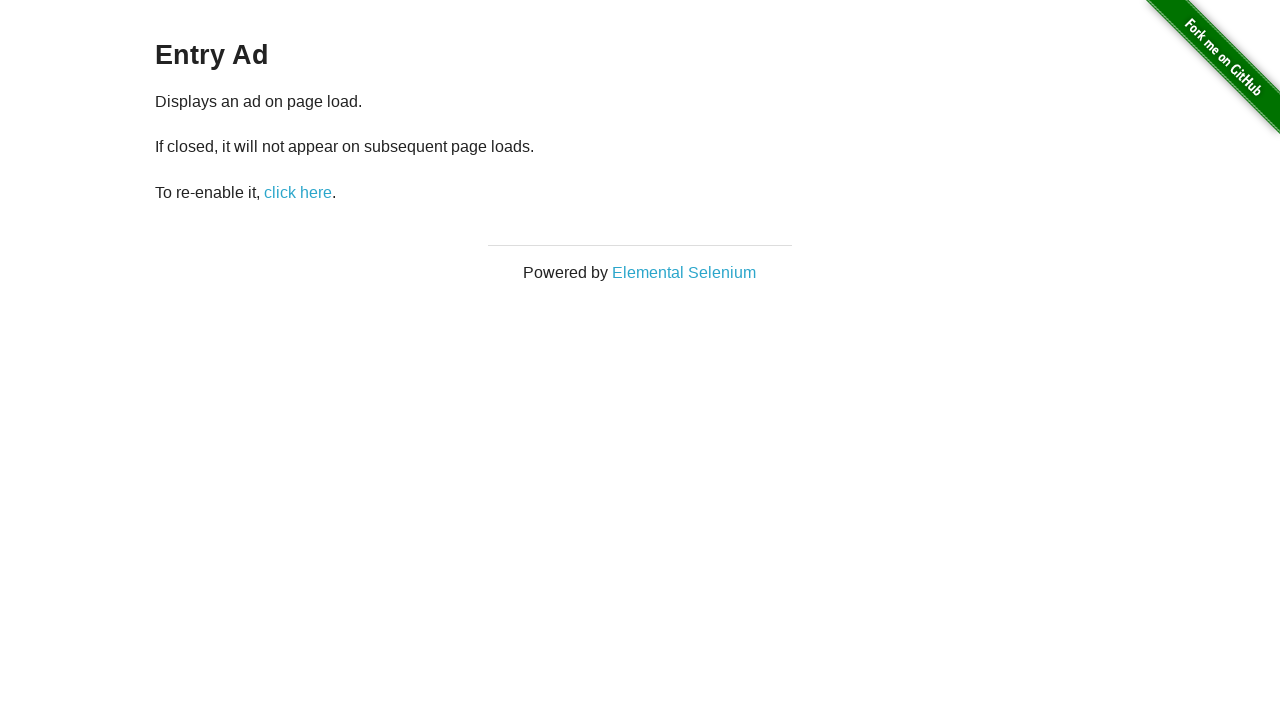

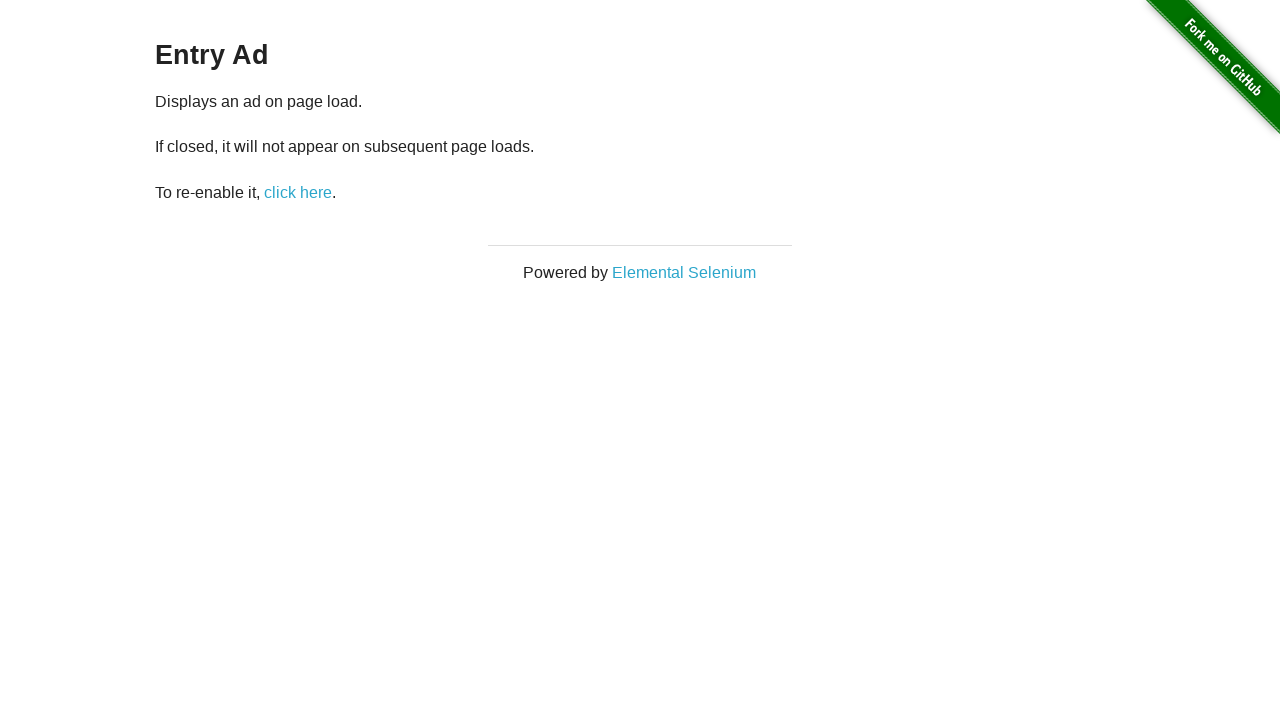